Tests navigation links on the website by clicking BLOG, SUPPORT, and PRACTICE links and verifying the resulting URLs

Starting URL: https://www.letskodeit.com/practice

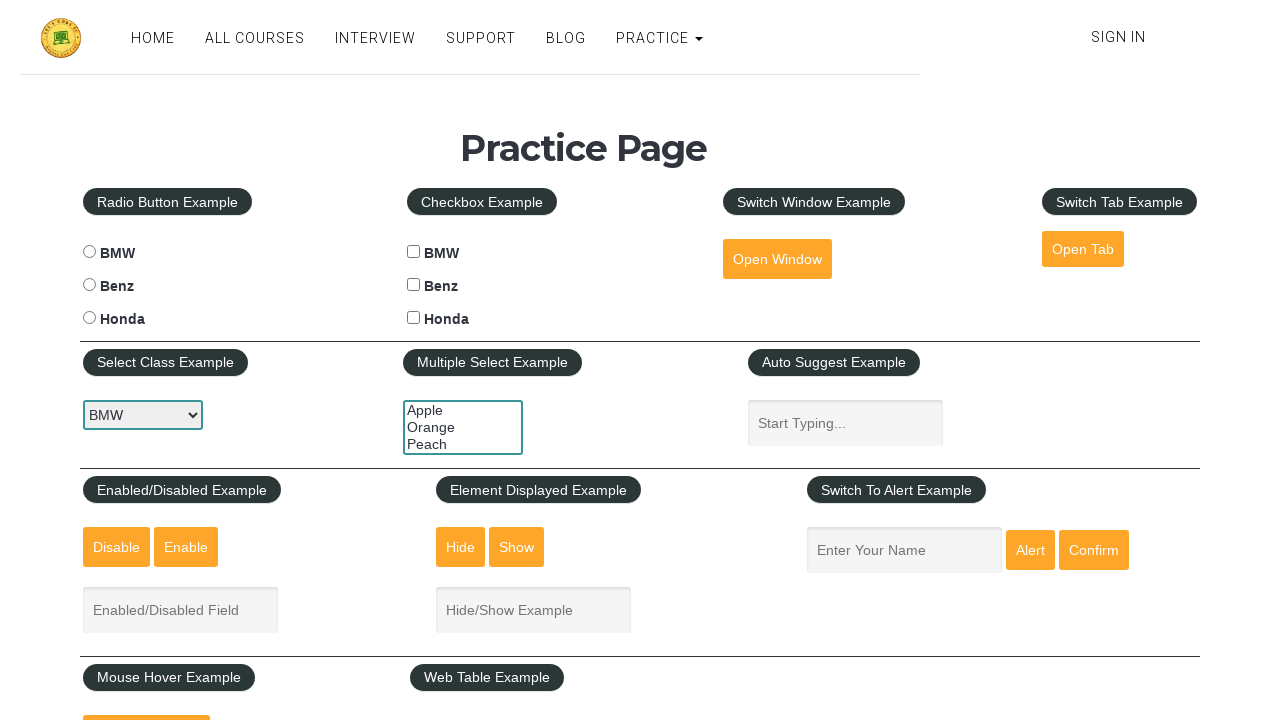

Clicked BLOG link at (566, 38) on text=BLOG
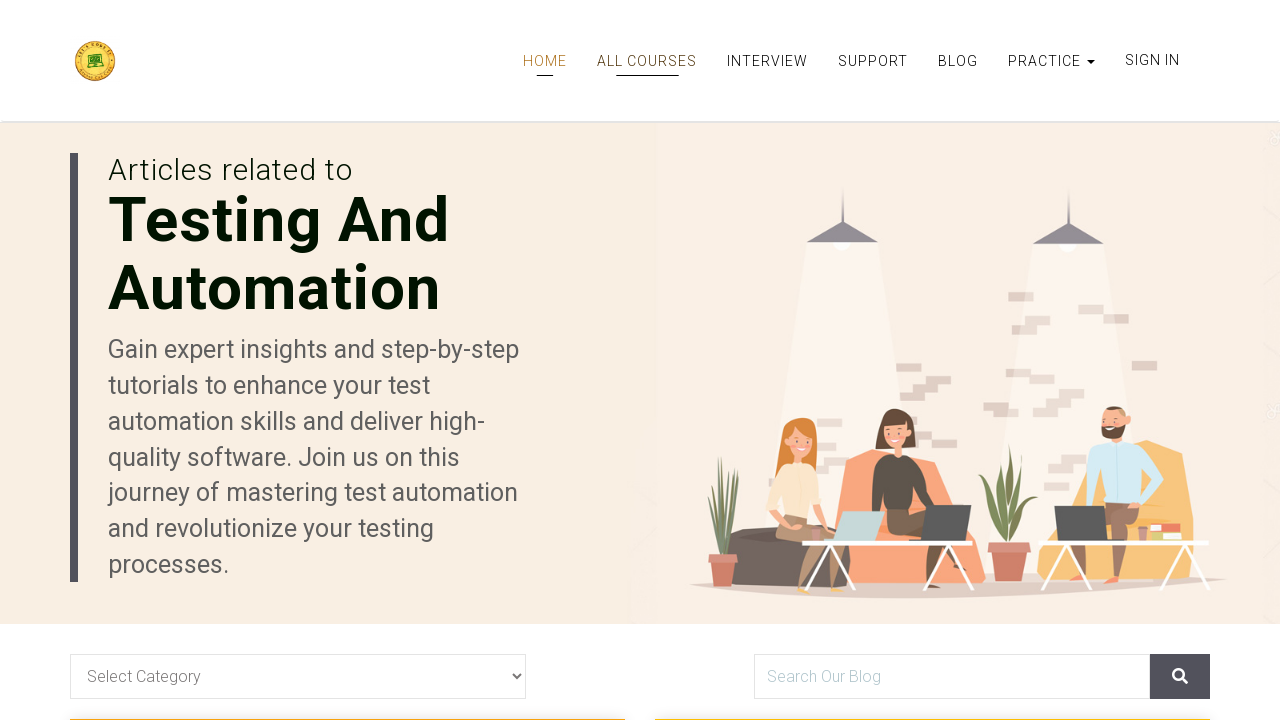

Retrieved current URL after BLOG click
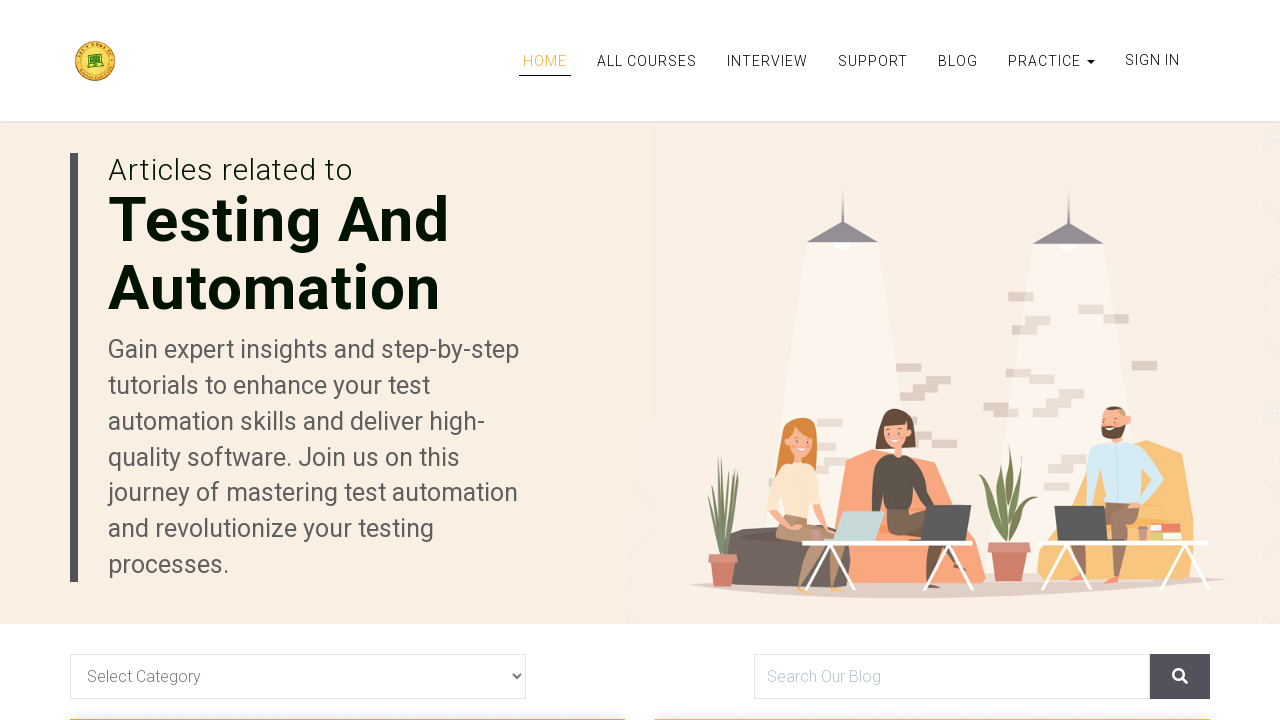

Verified BLOG URL is https://www.letskodeit.com/blog
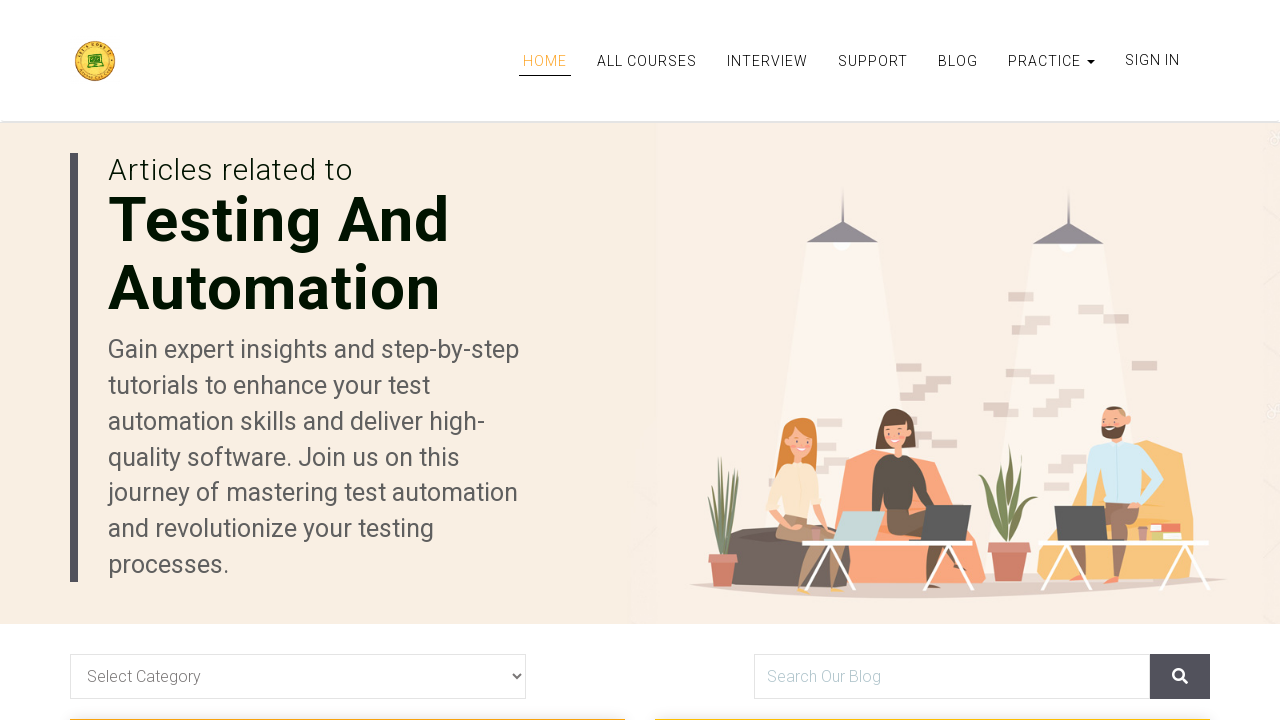

Clicked SUPPORT link at (873, 61) on text=SUPPORT
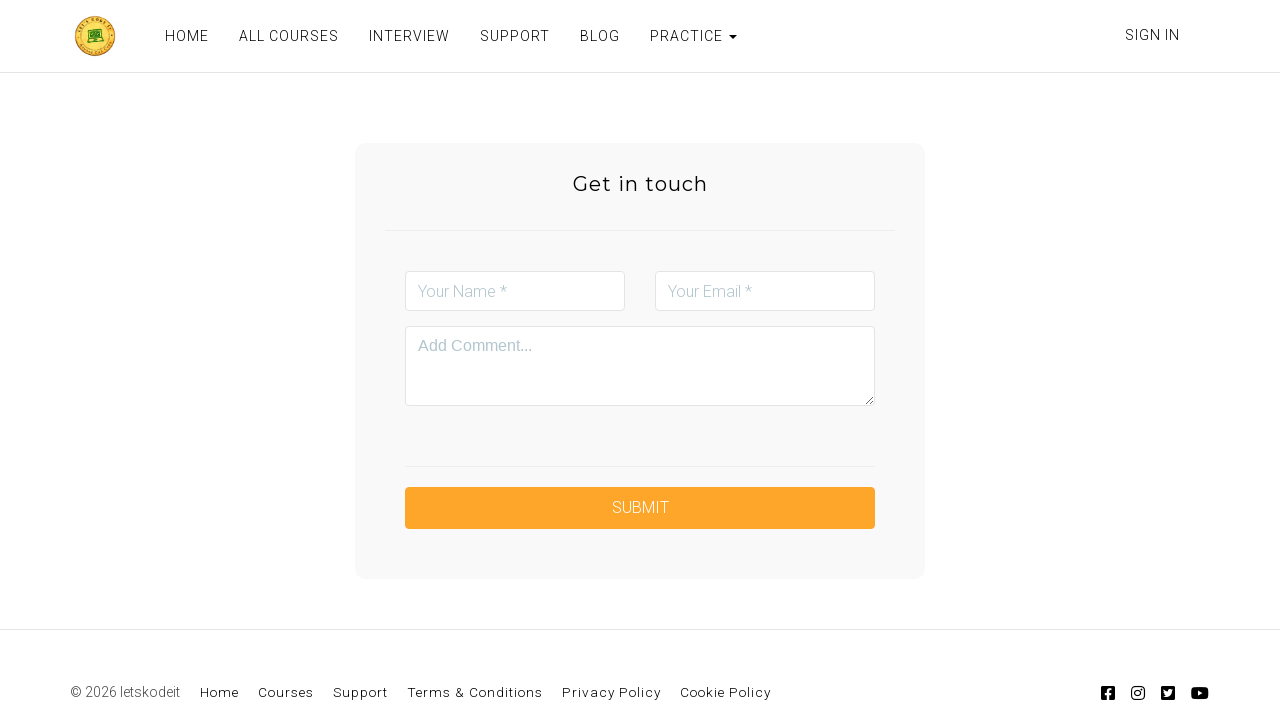

Retrieved current URL after SUPPORT click
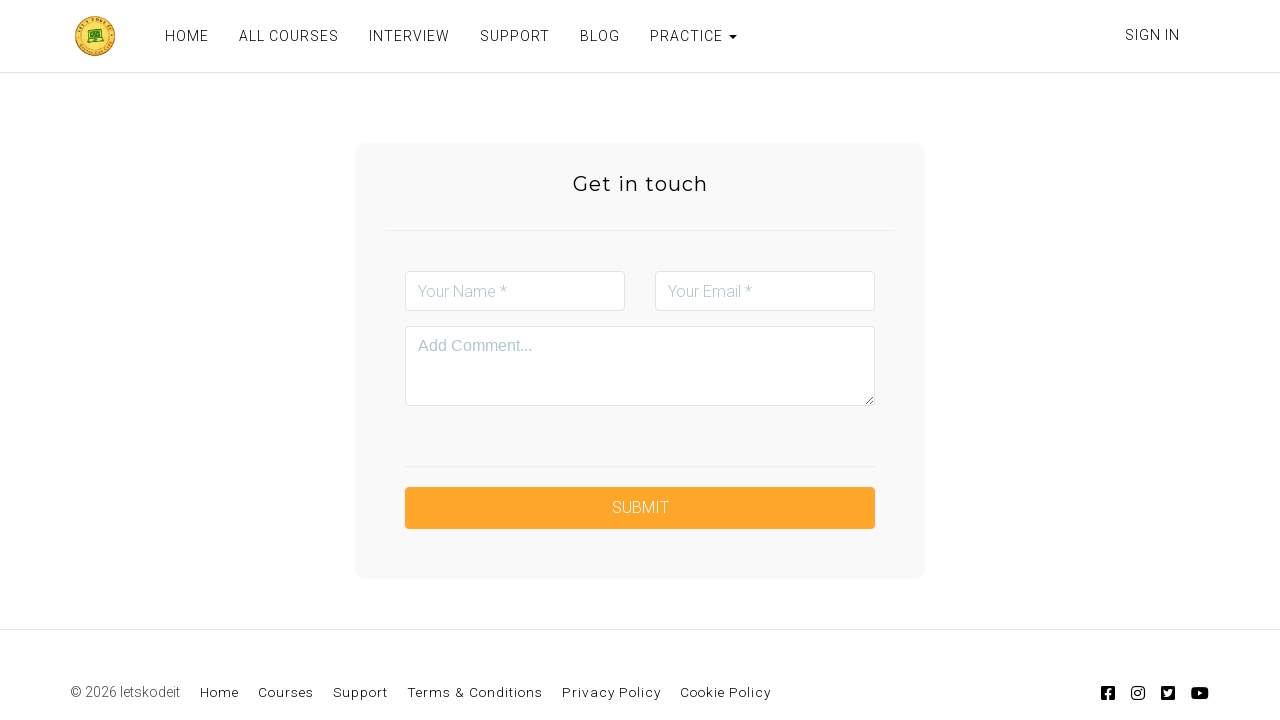

Verified SUPPORT URL is https://www.letskodeit.com/support
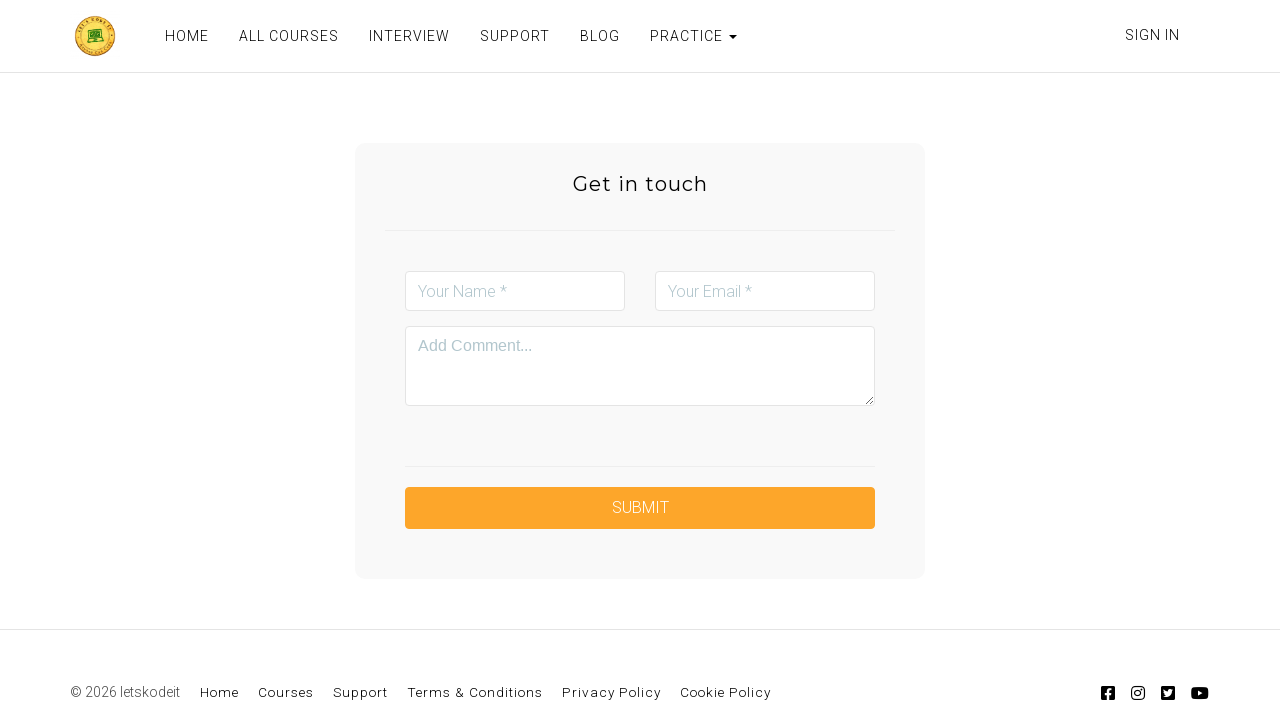

Clicked PRACTICE link (partial text match) at (688, 36) on text=PRACT
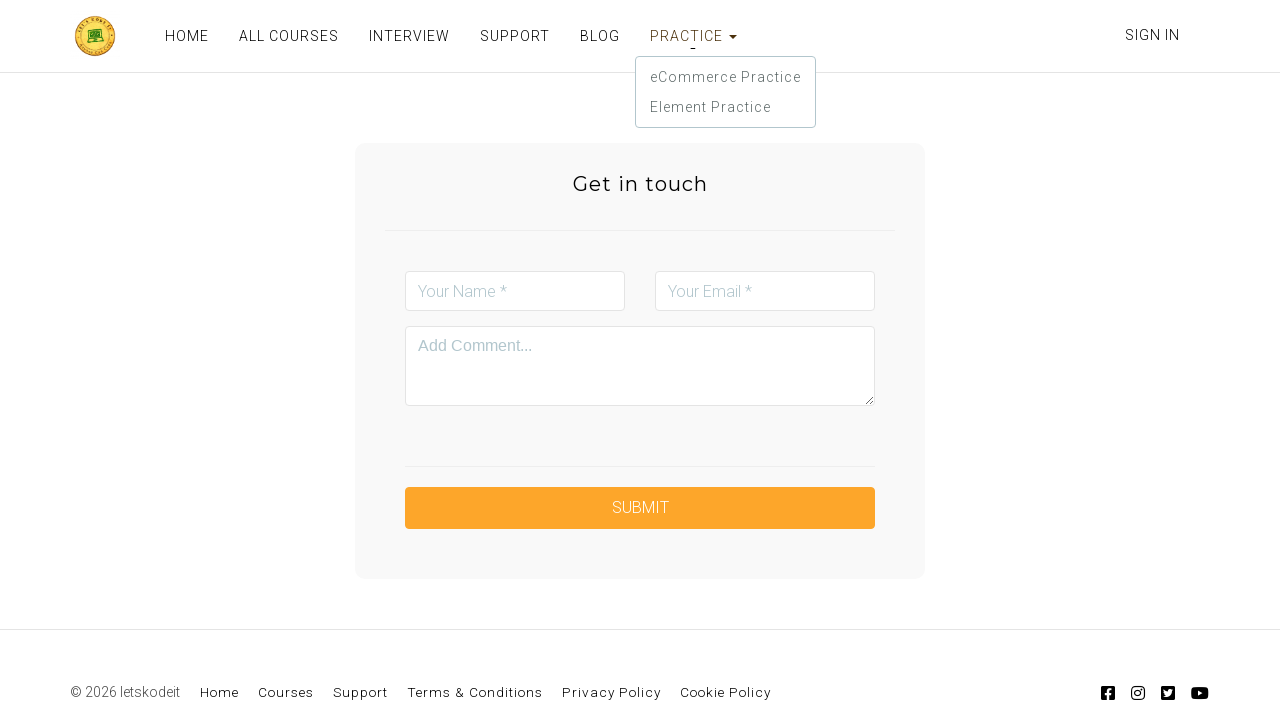

Retrieved current URL after PRACTICE click
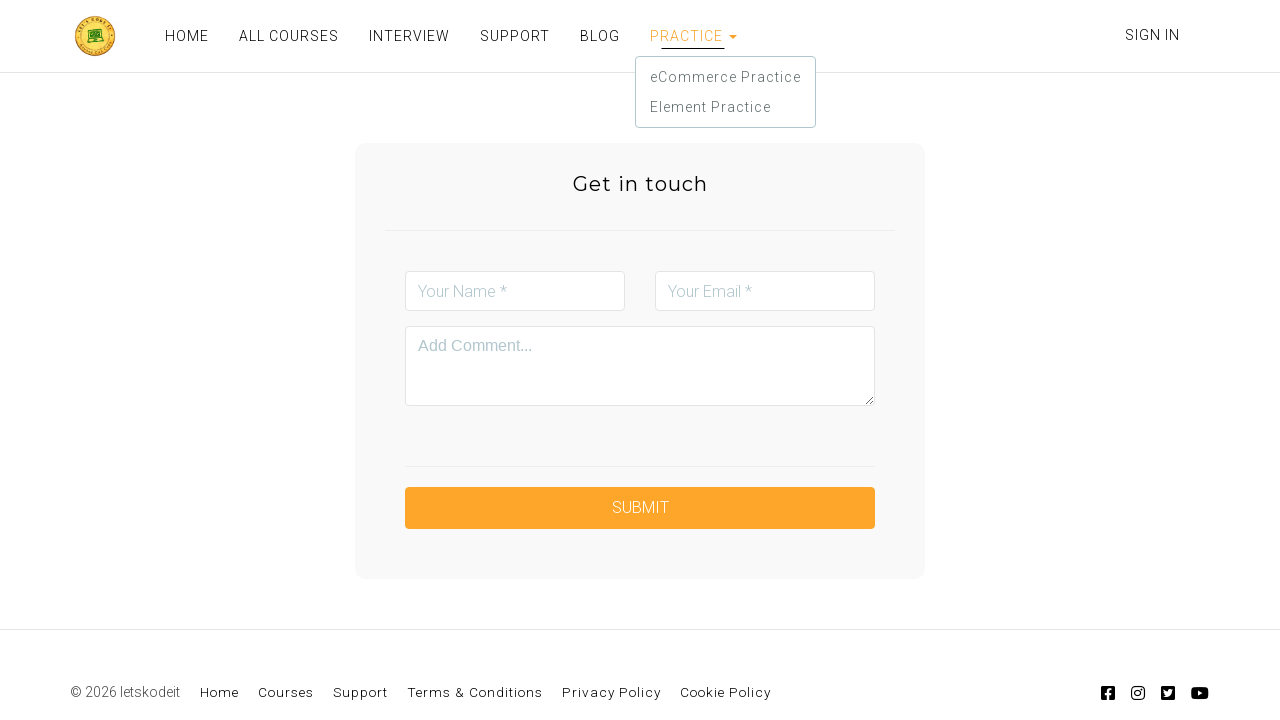

Verified PRACTICE URL matches expected URL
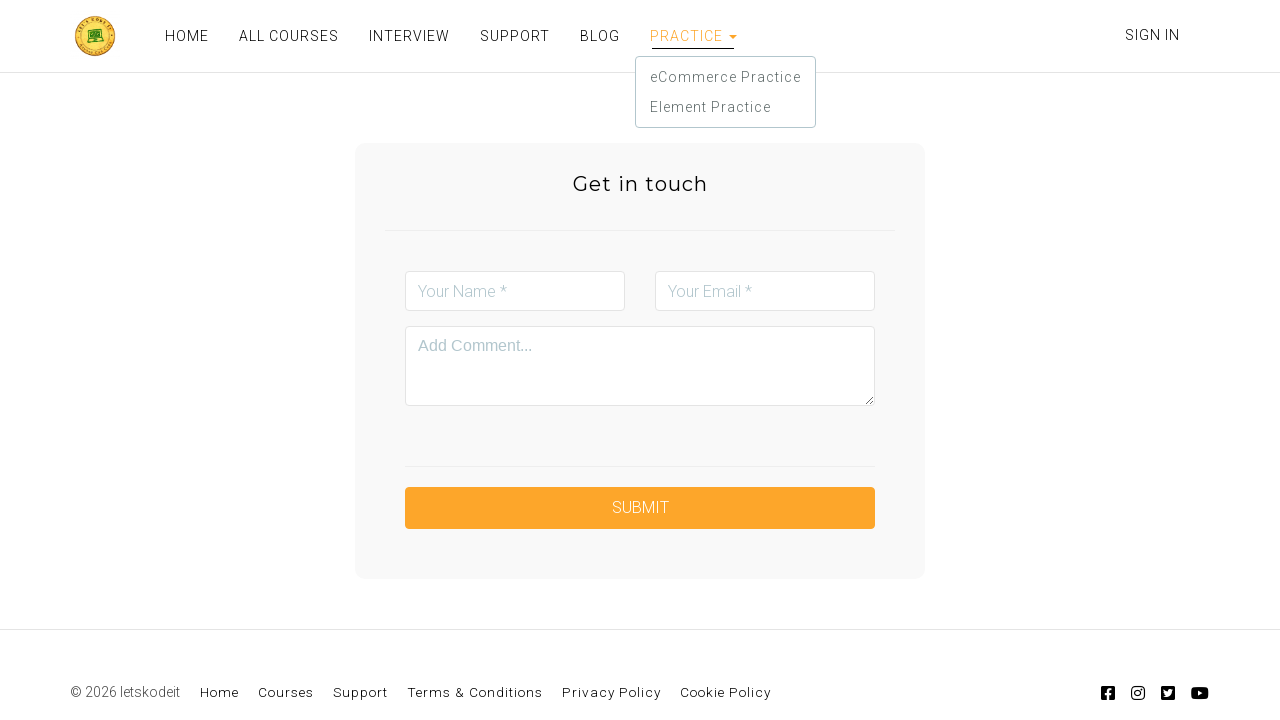

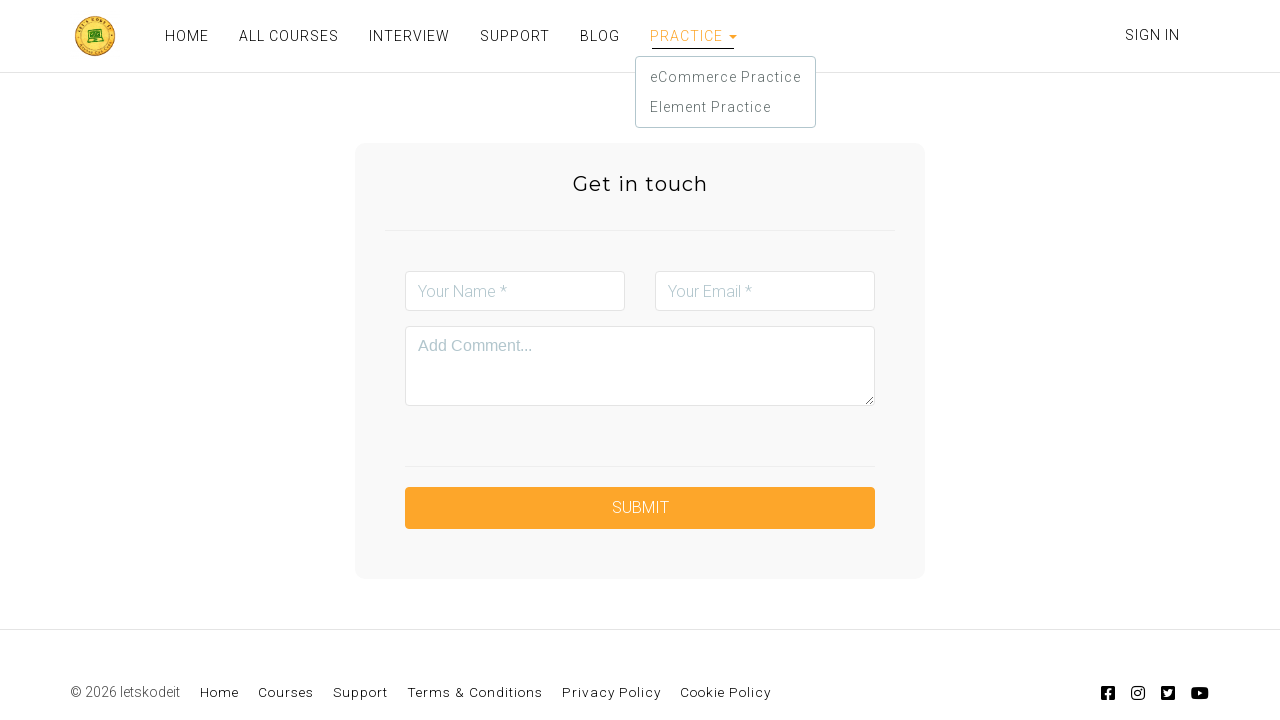